Tests form submission on a demo automation testing site by entering an email address and clicking the enter button

Starting URL: https://demo.automationtesting.in/Index.html

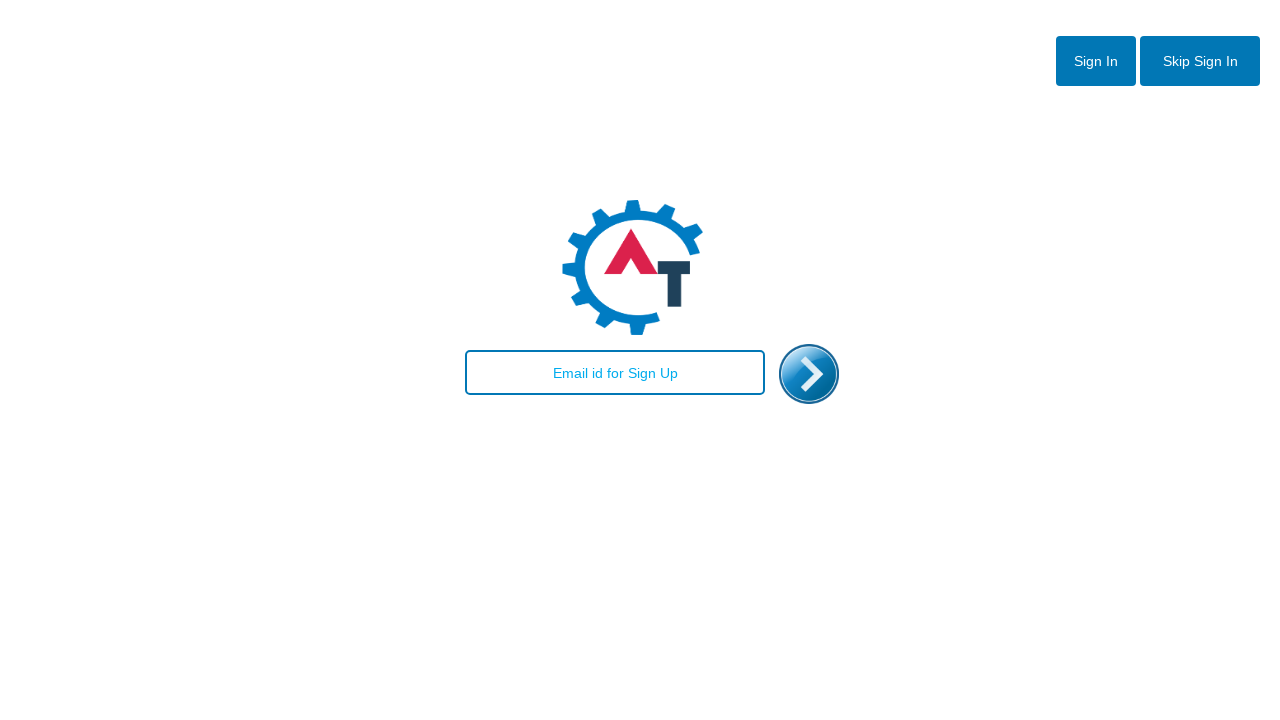

Filled email field with 'testuser7483@example.com' on #email
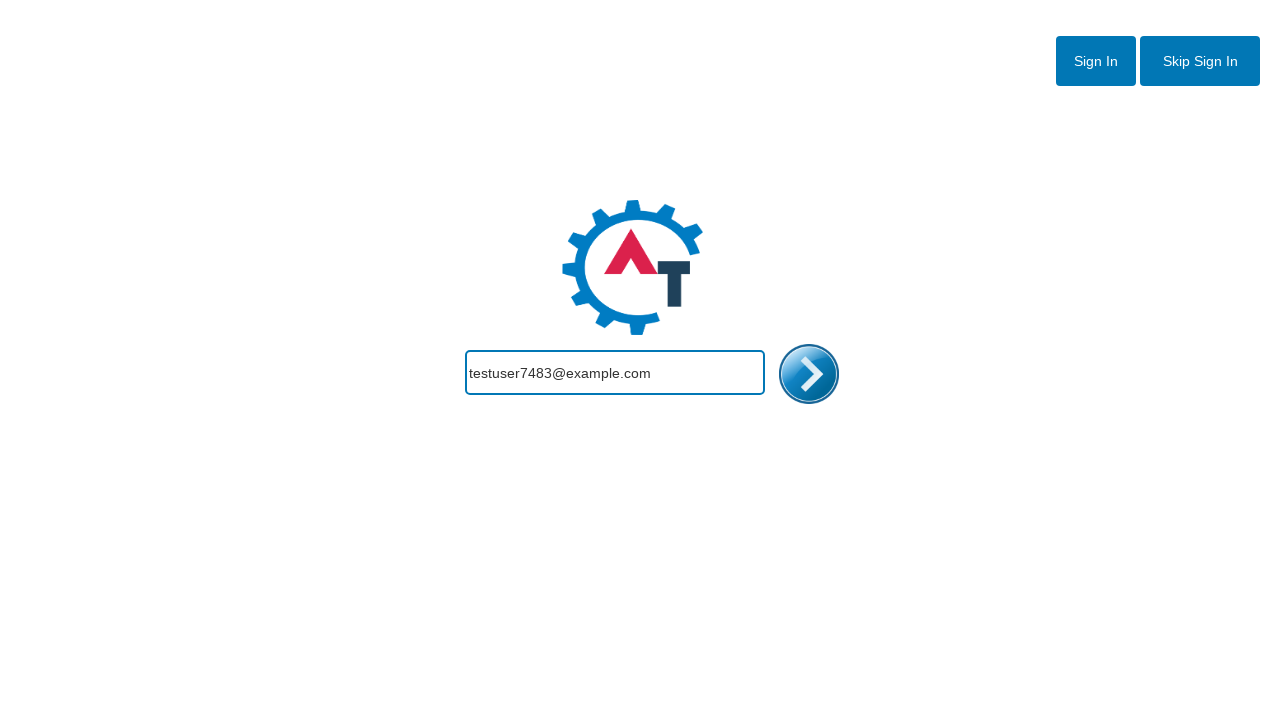

Clicked the enter/submit button at (809, 374) on #enterimg
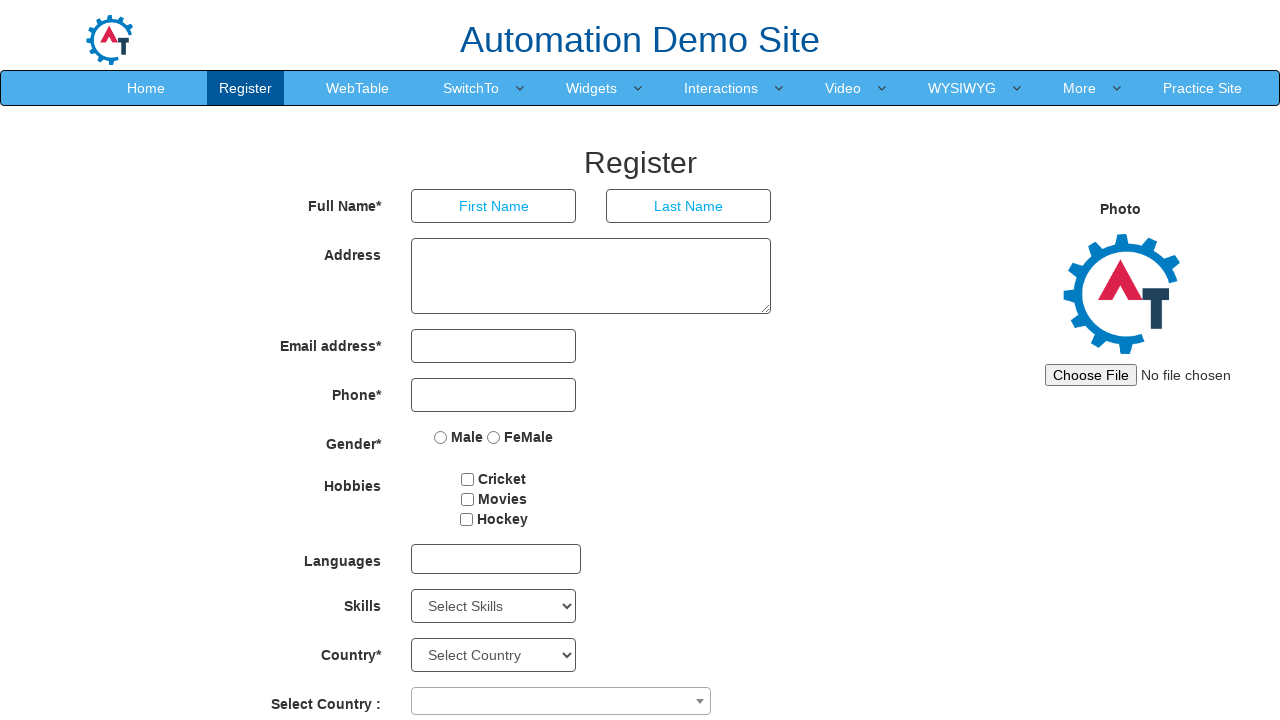

Waited 2 seconds for page to process form submission
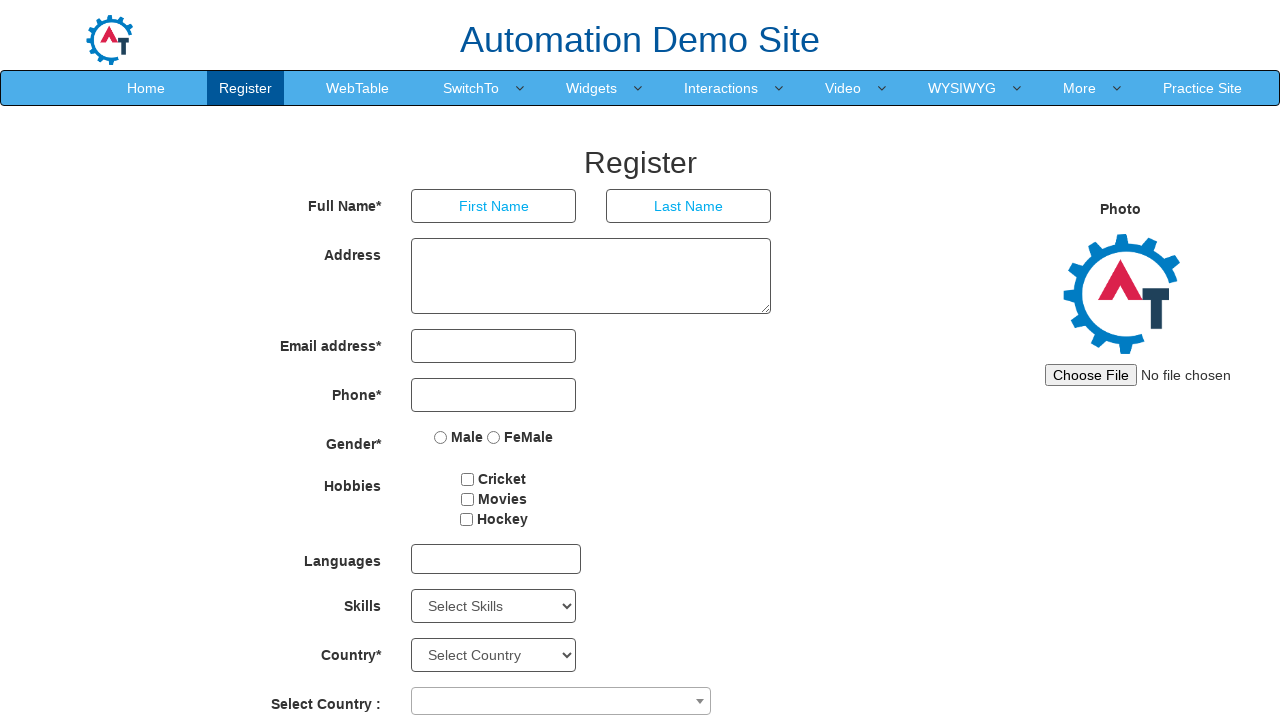

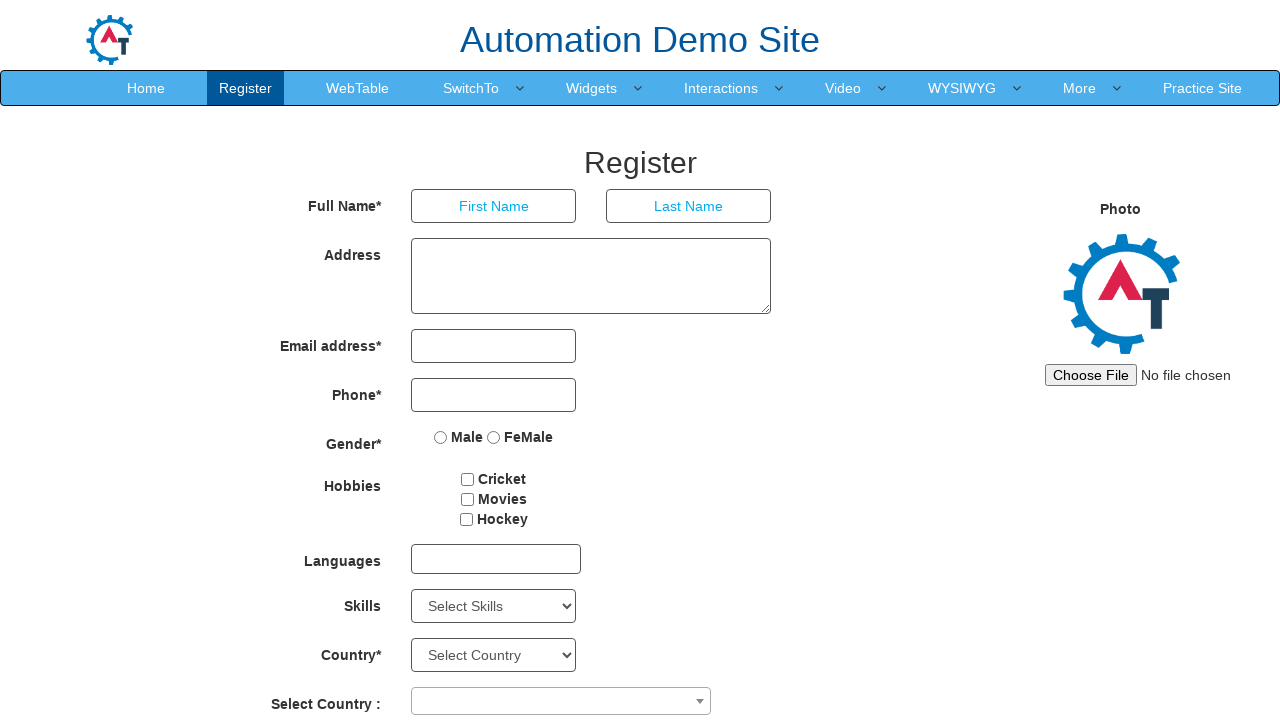